Tests browser alert handling by clicking a button that triggers an alert and then accepting/dismissing the alert popup

Starting URL: https://formy-project.herokuapp.com/switch-window

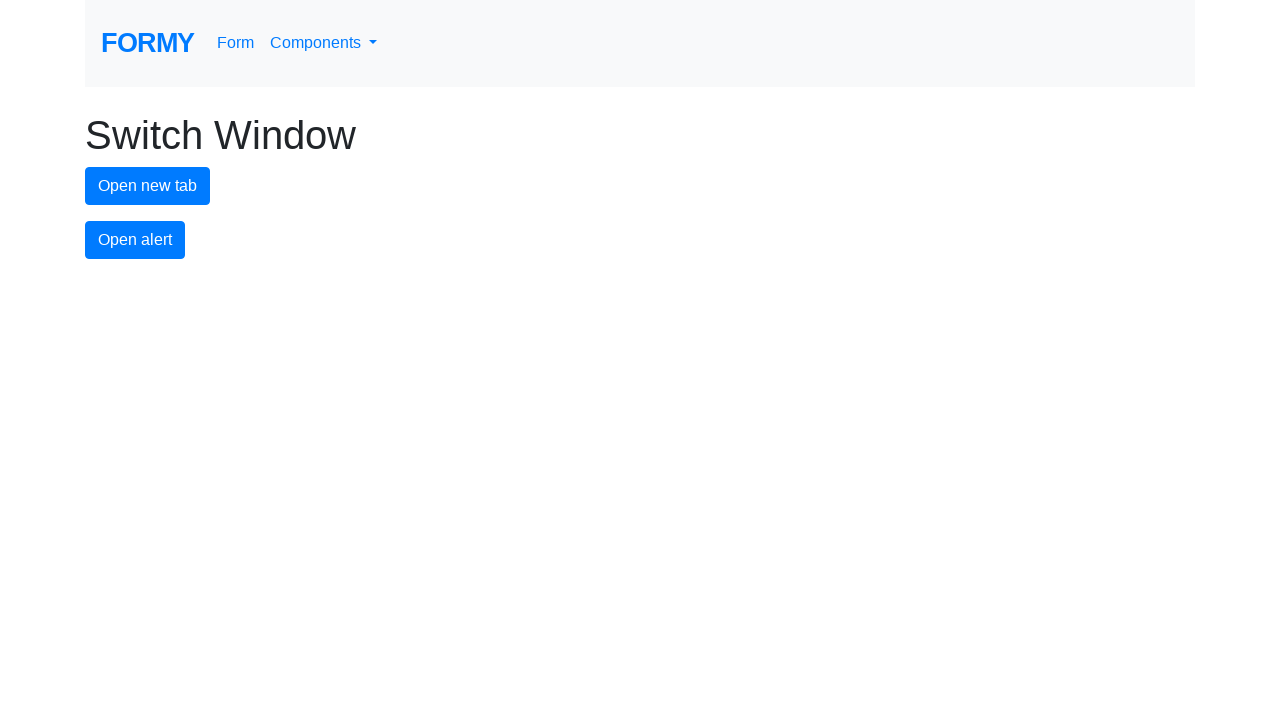

Set up dialog handler to accept alerts
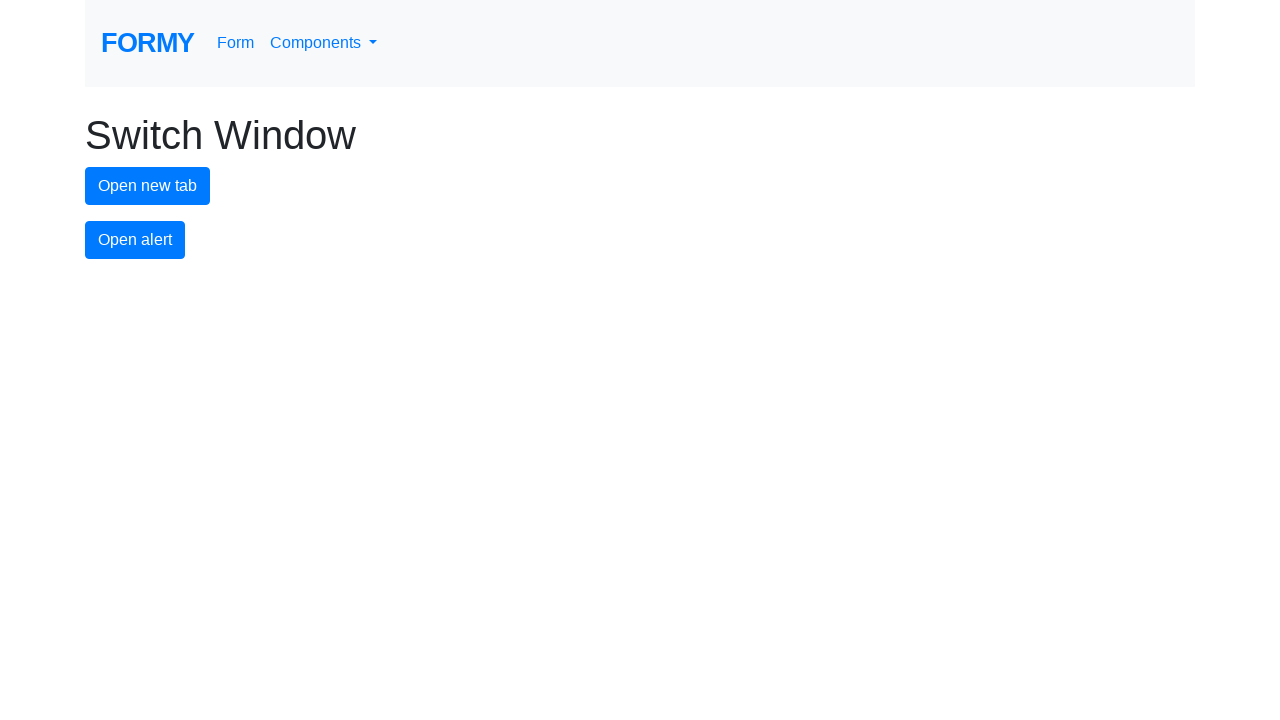

Clicked alert button to trigger the alert dialog at (135, 240) on #alert-button
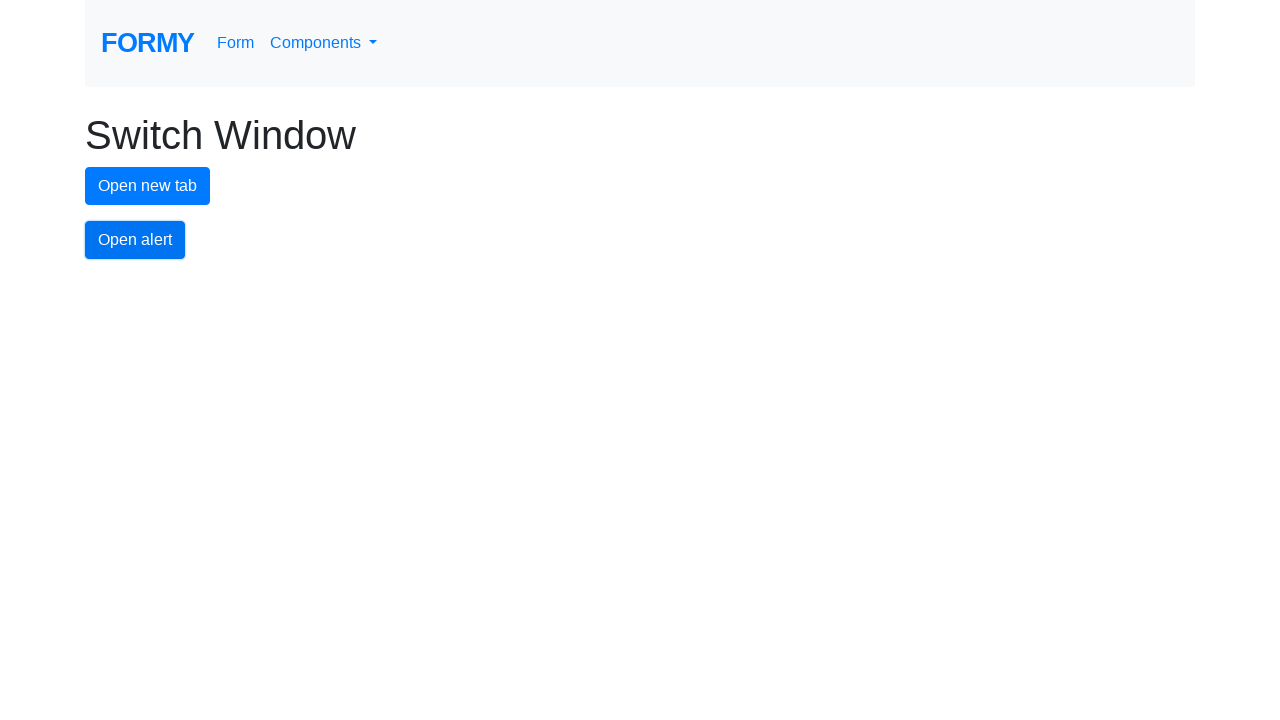

Waited 500ms for alert dialog to be processed and accepted
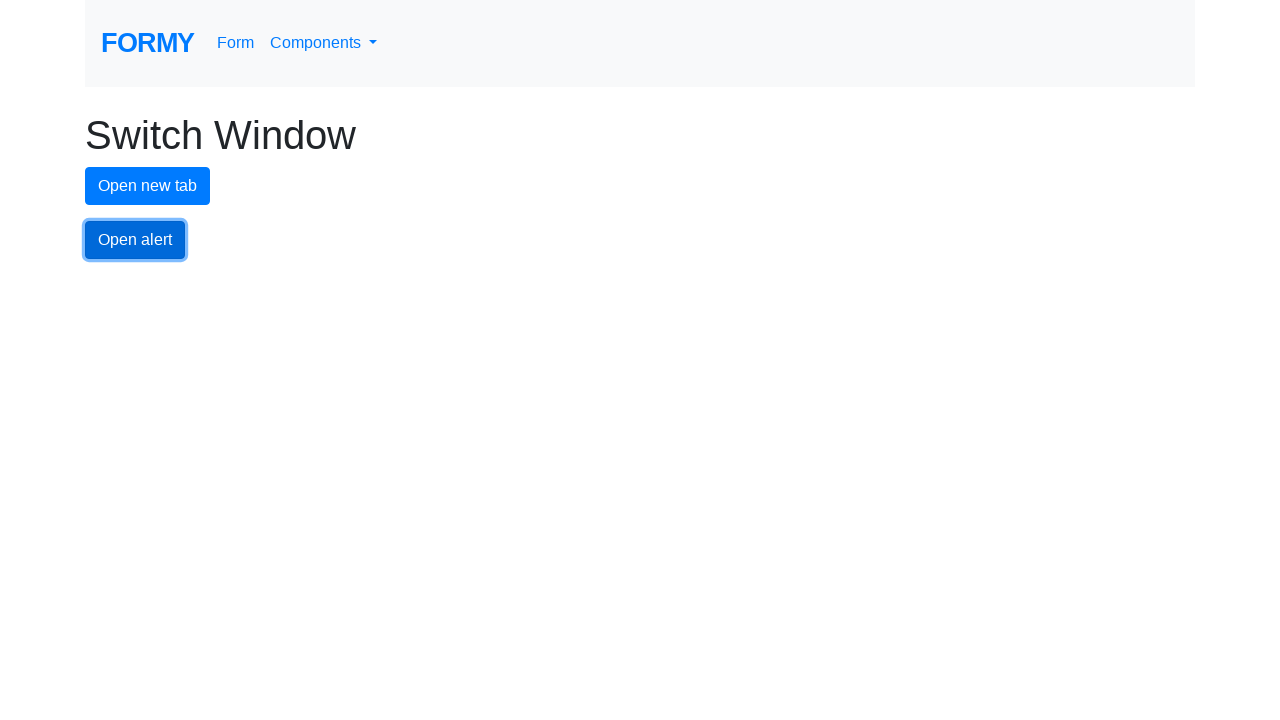

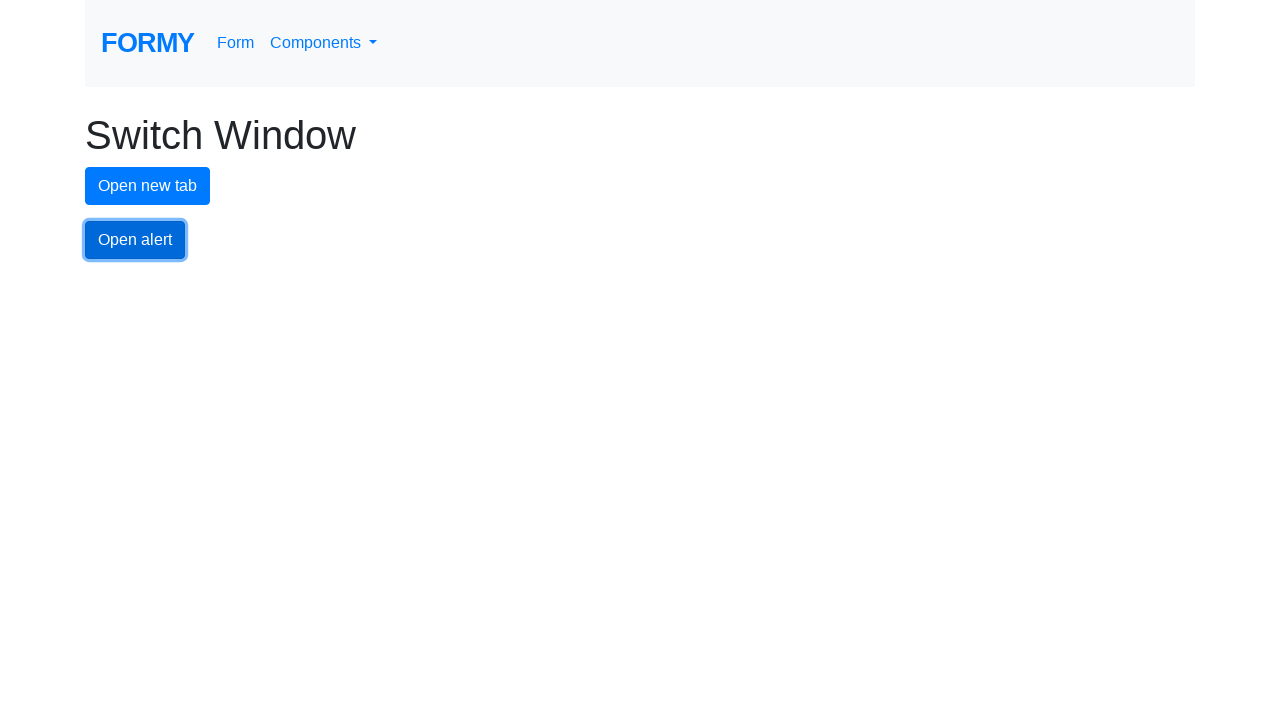